Tests complete purchase flow as a guest: adding product to cart, proceeding to checkout, filling billing details, selecting payment method, and placing order

Starting URL: http://practice.automationtesting.in/

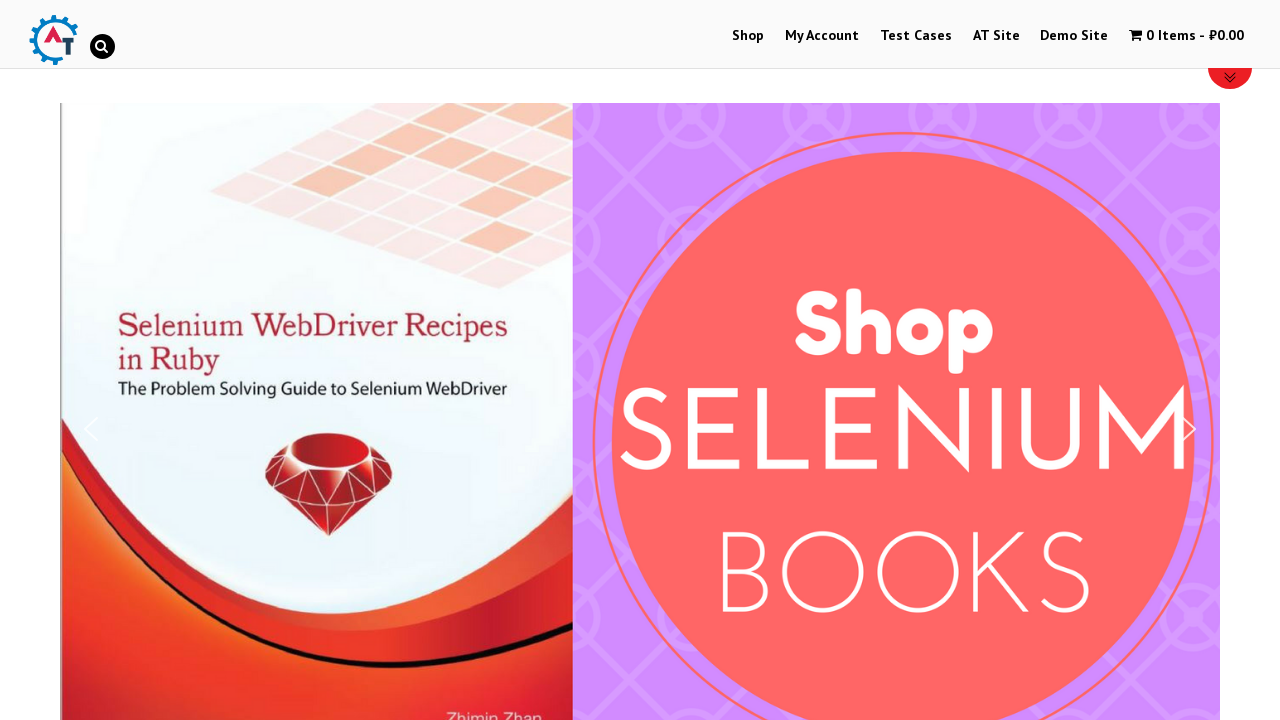

Clicked on Shop menu at (748, 36) on #menu-item-40 > :nth-child(1)
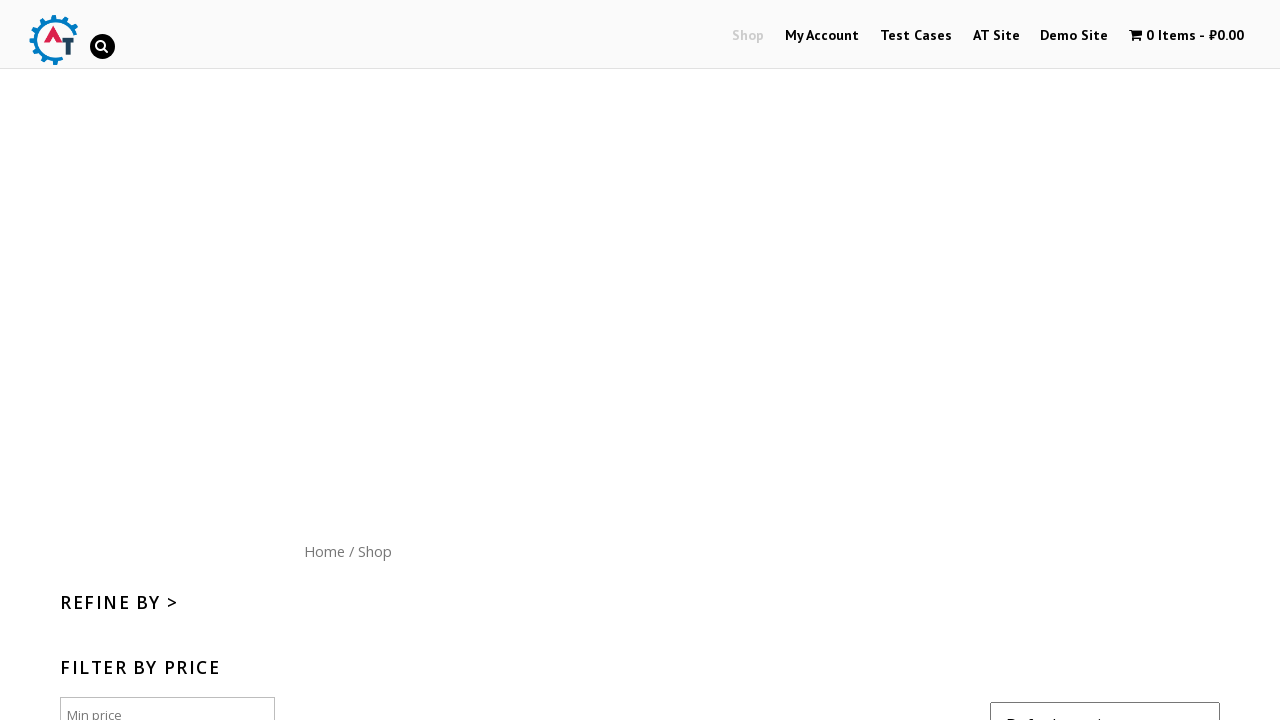

Scrolled down to view products
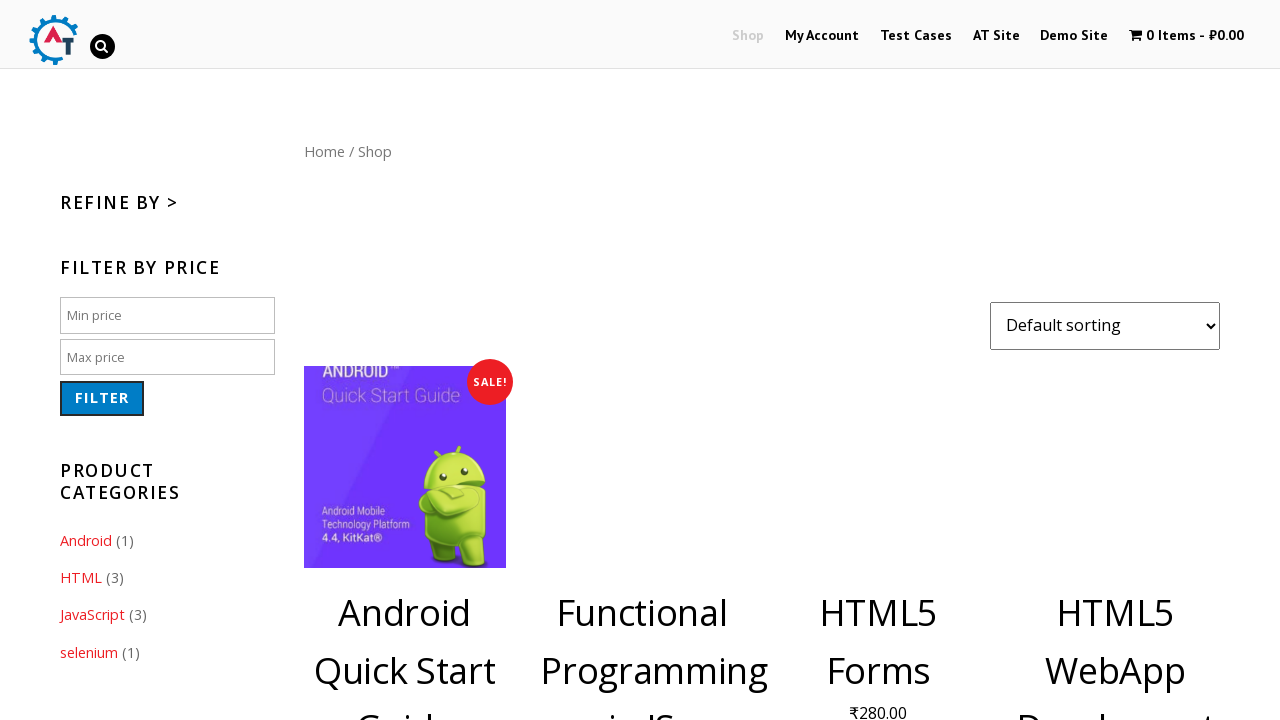

Clicked Add to Cart button for product at (1115, 420) on .post-182 > :nth-child(2)
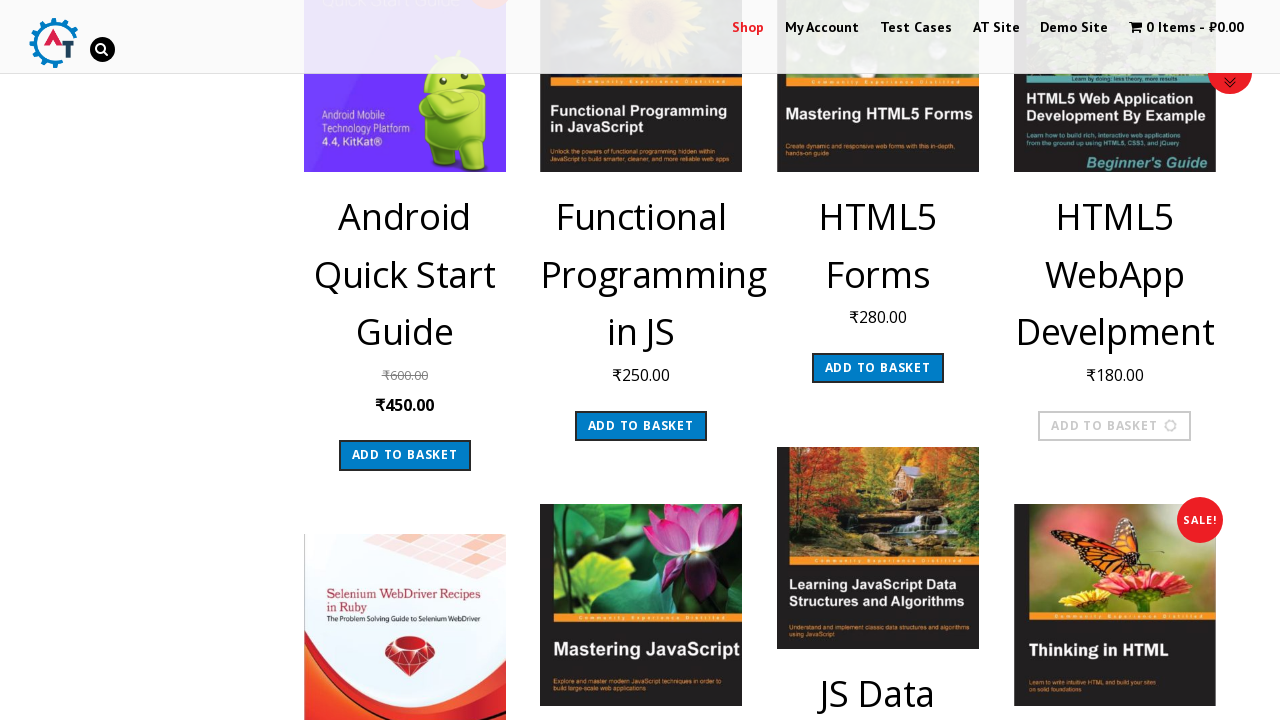

Waited for product to be added to cart
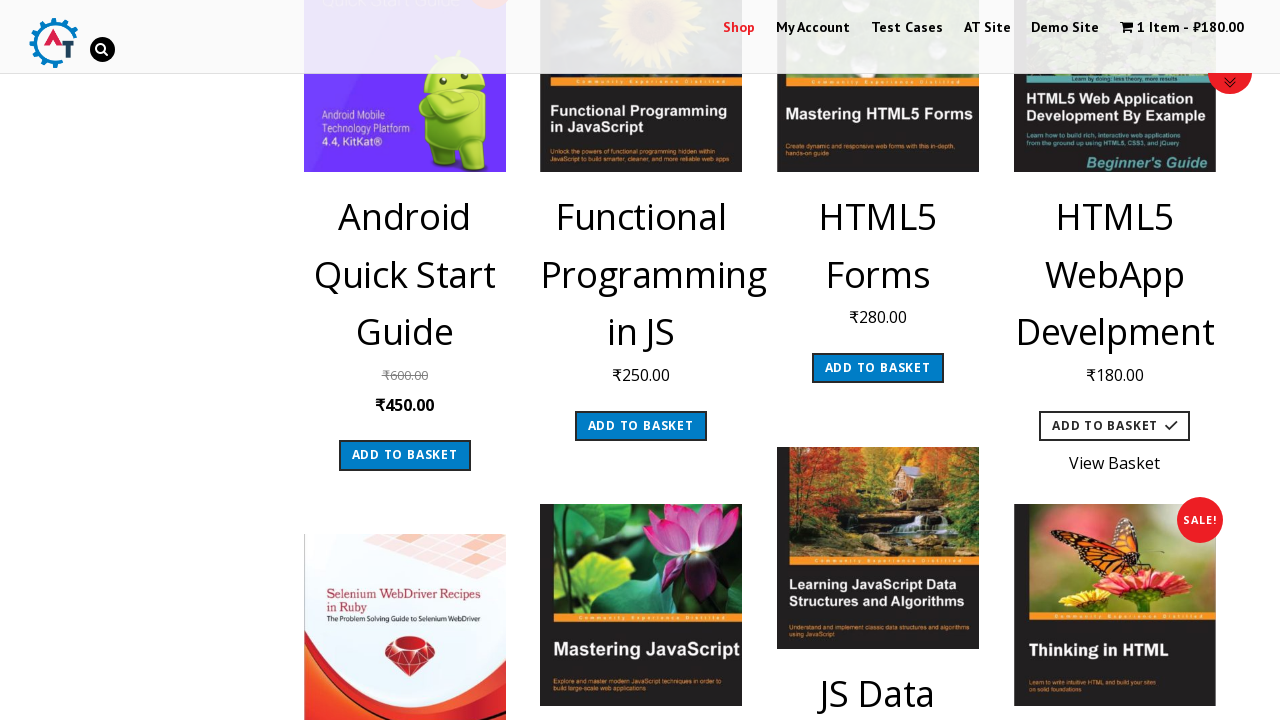

Clicked on shopping cart icon at (1127, 27) on .wpmenucart-icon-shopping-cart-0
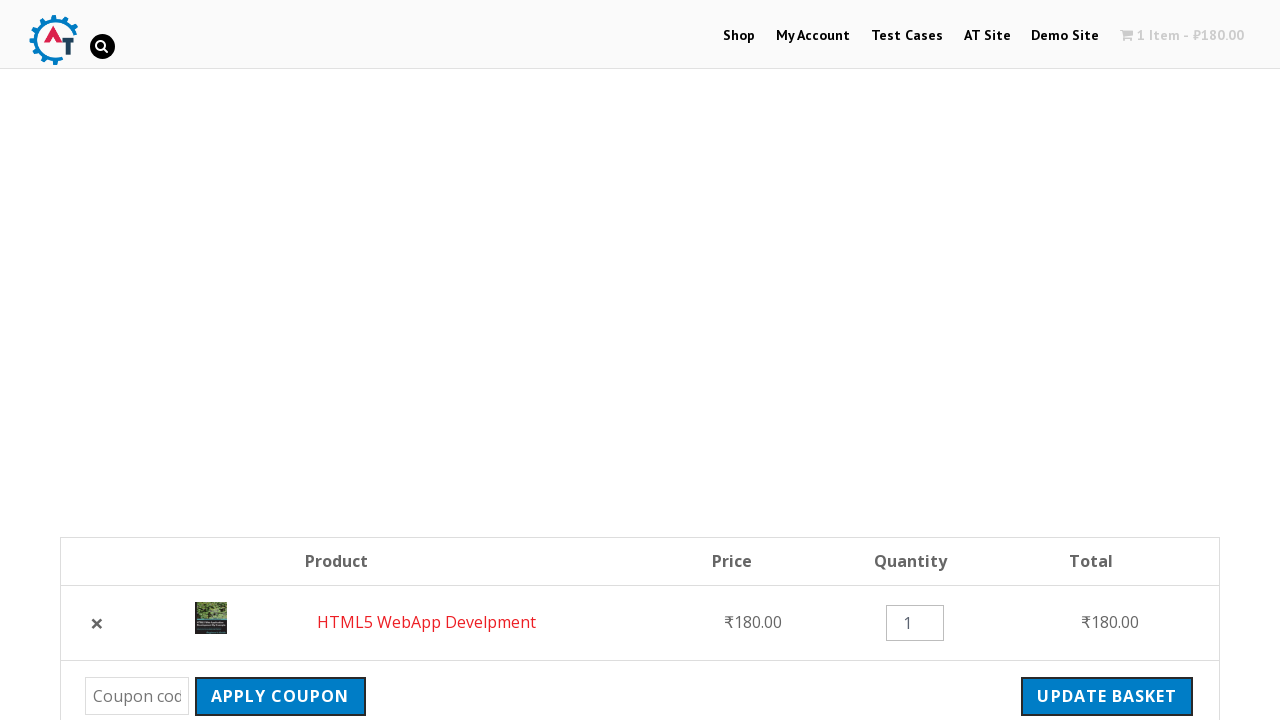

Waited for cart to load
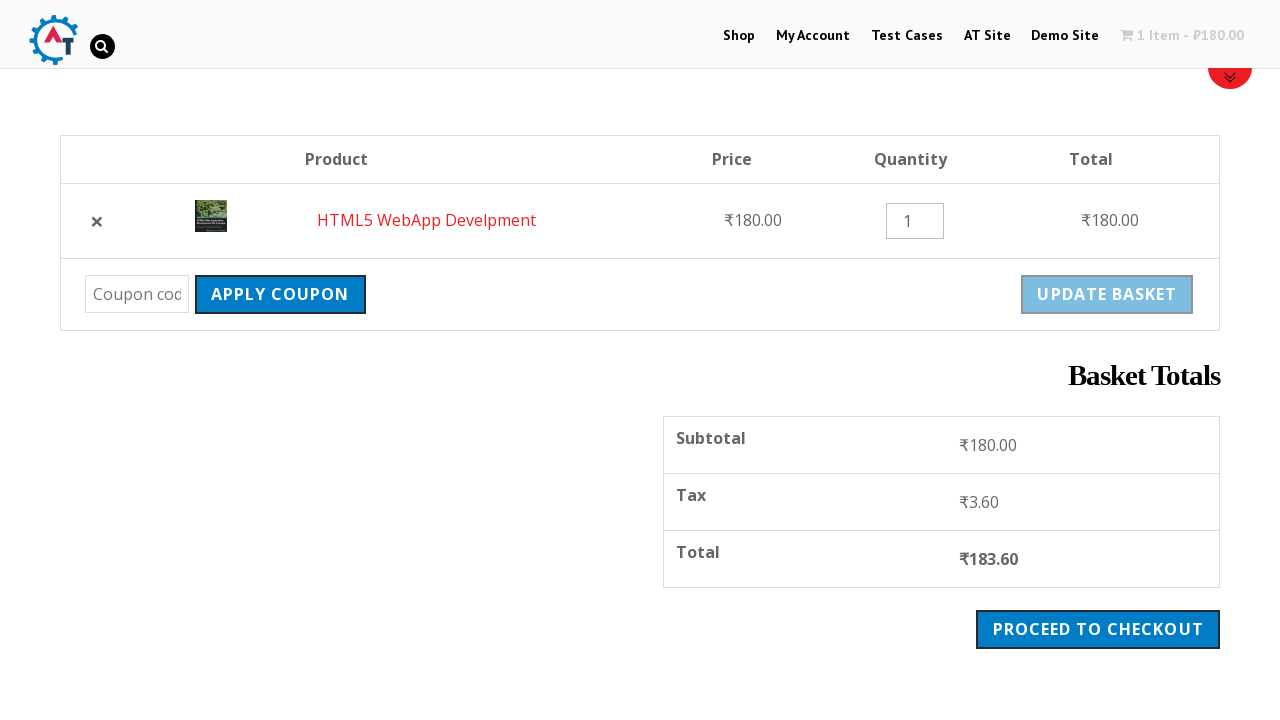

Clicked checkout button at (1098, 629) on .checkout-button
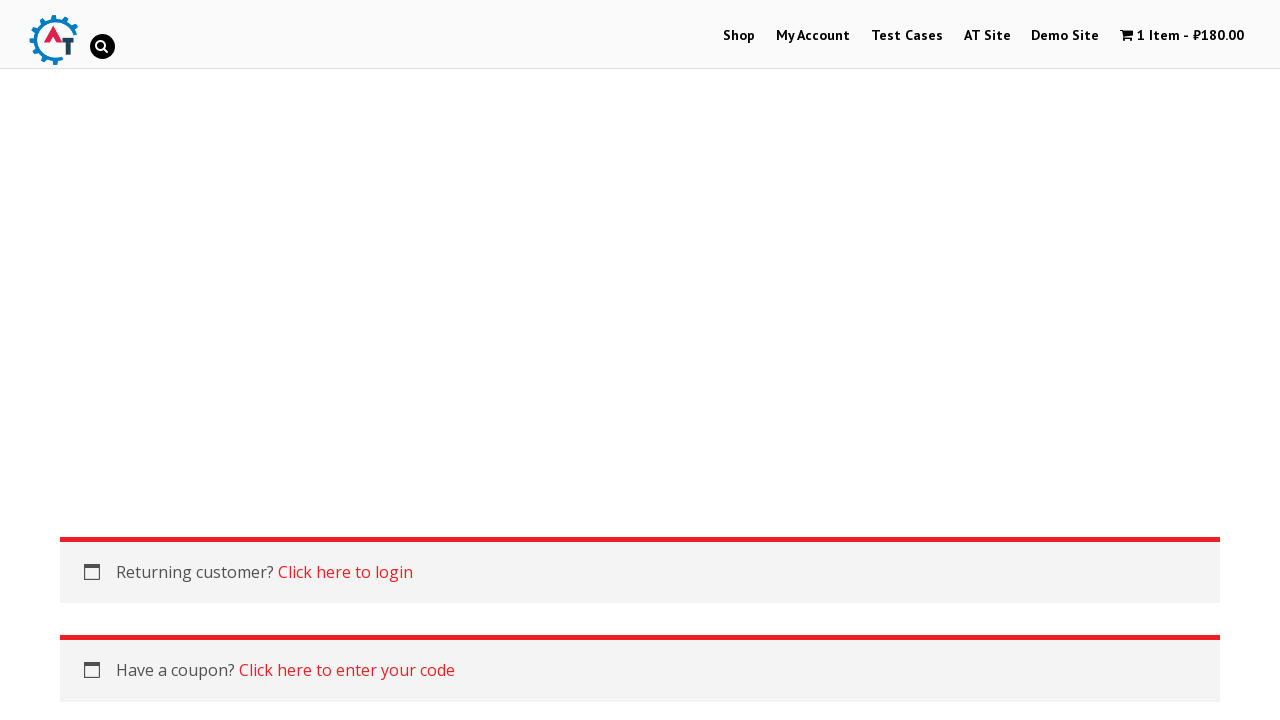

Billing form loaded and first name field is visible
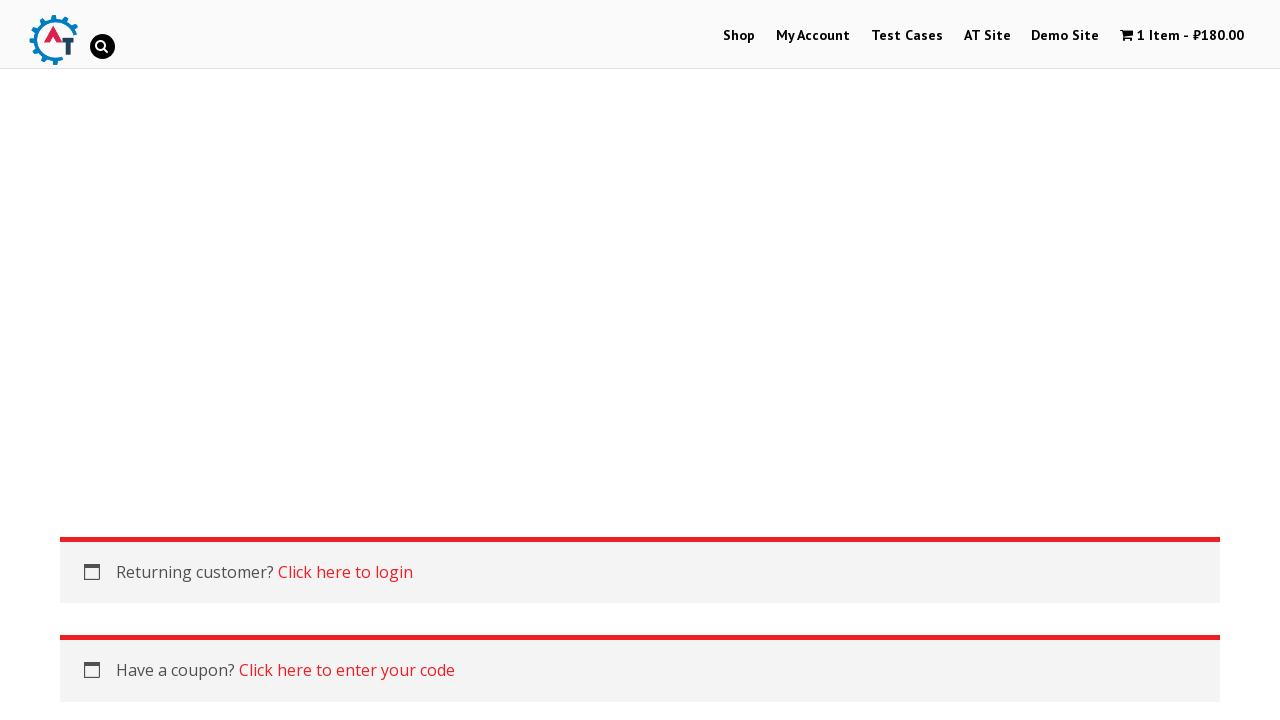

Filled billing first name with 'Marcus' on #billing_first_name
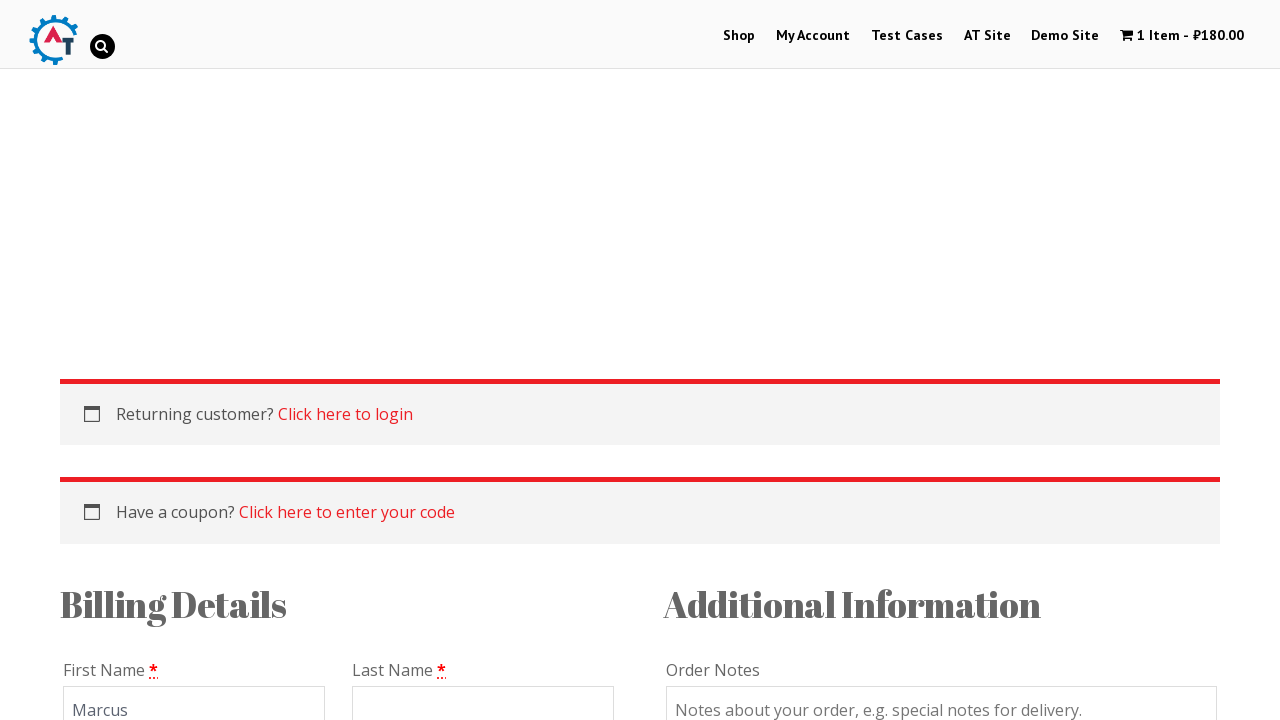

Filled billing last name with 'Wellington' on #billing_last_name
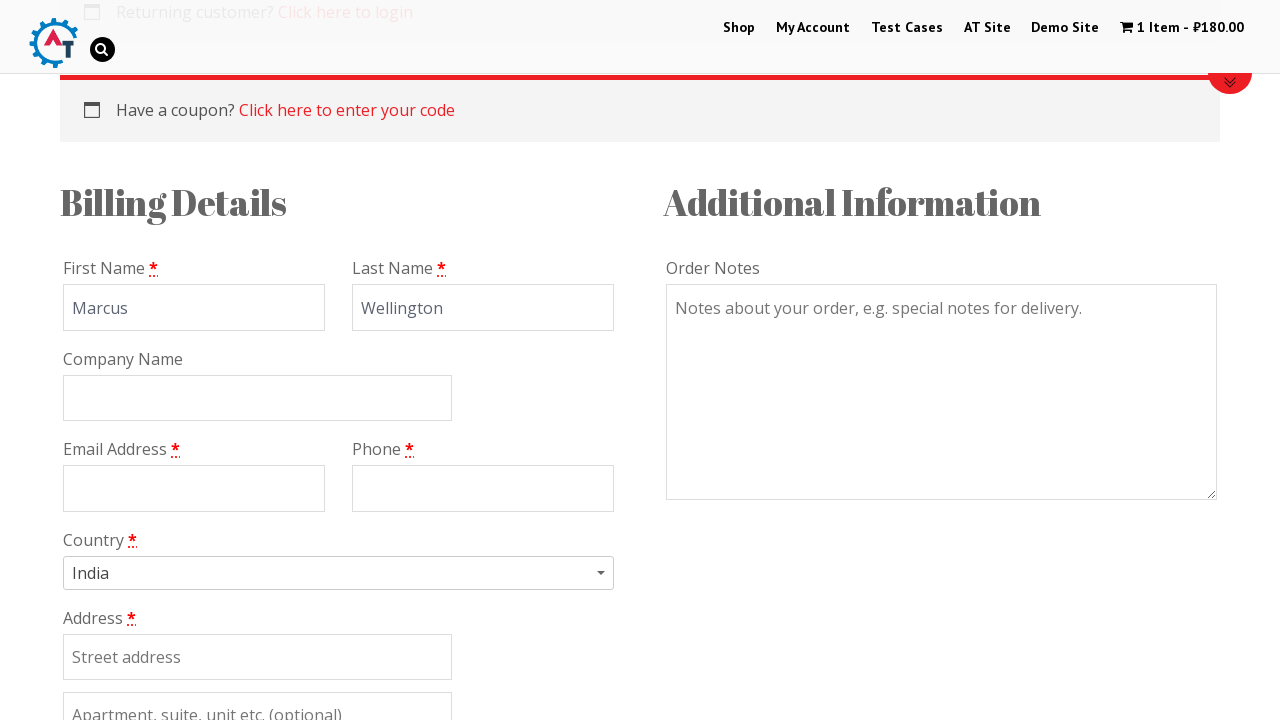

Filled email with 'marcus.wellington@example.com' on #billing_email
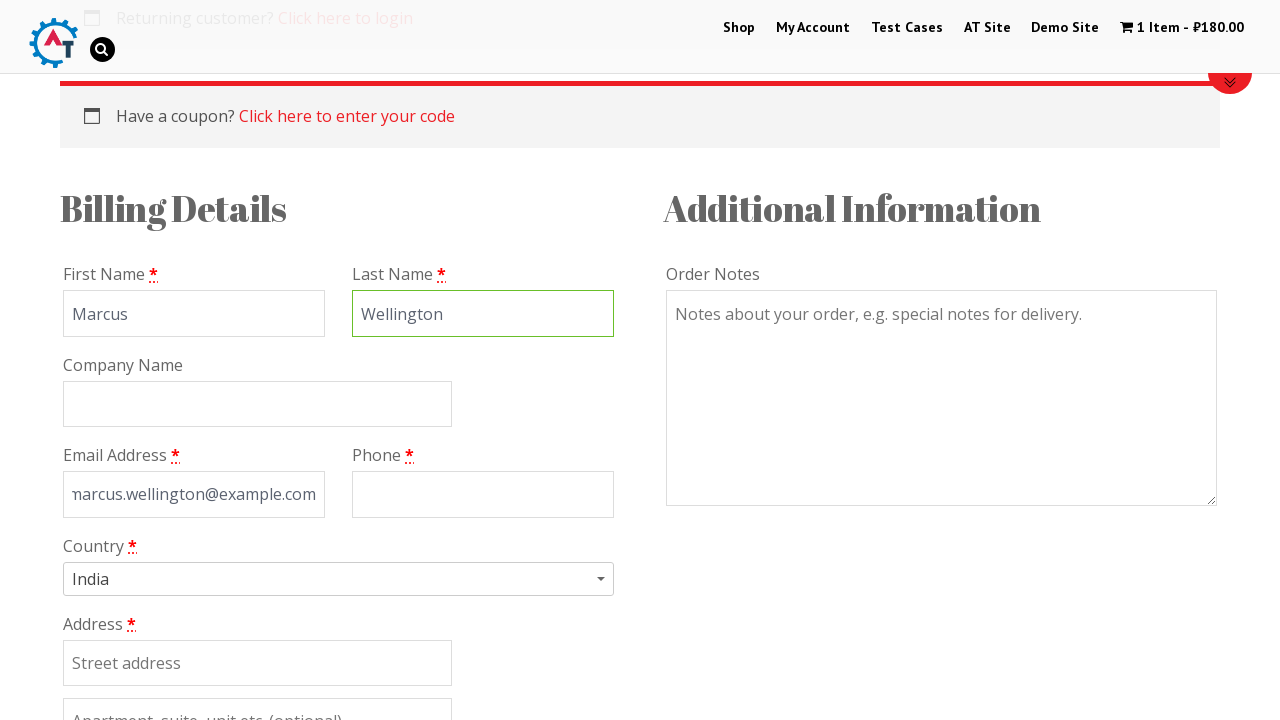

Filled phone number with '442071234567' on #billing_phone
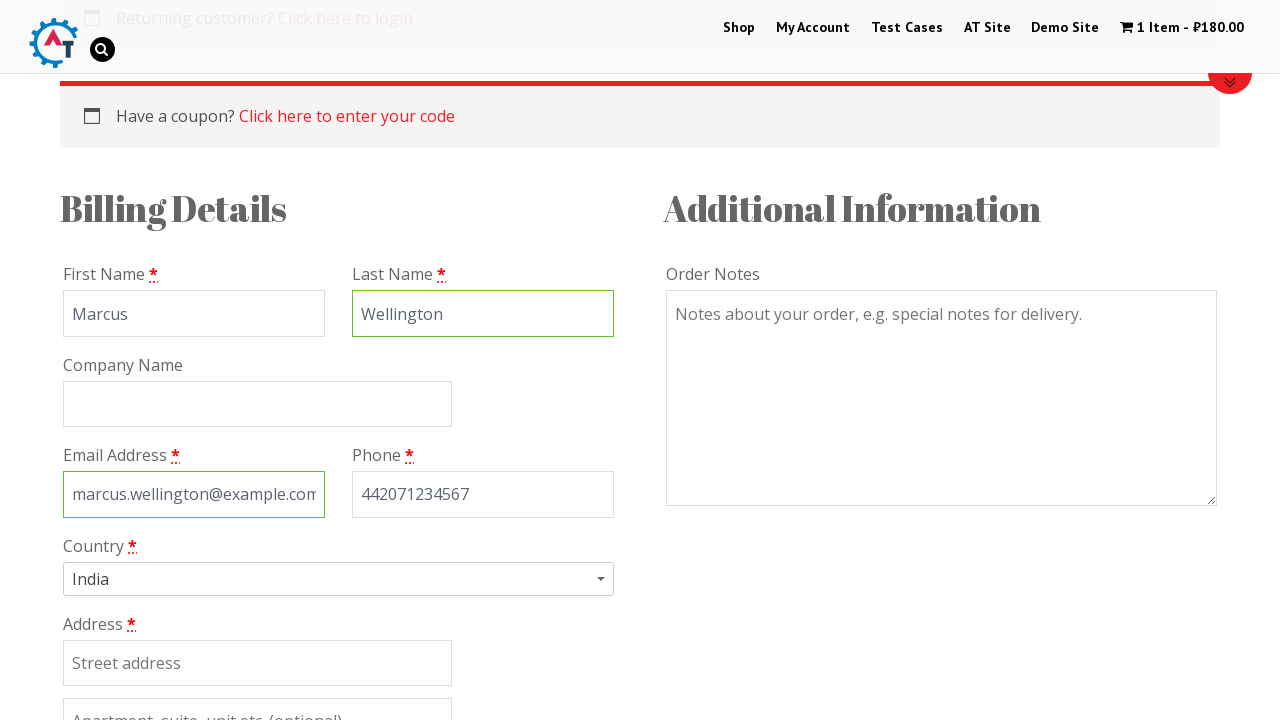

Clicked country dropdown to expand options at (604, 579) on .select2-arrow
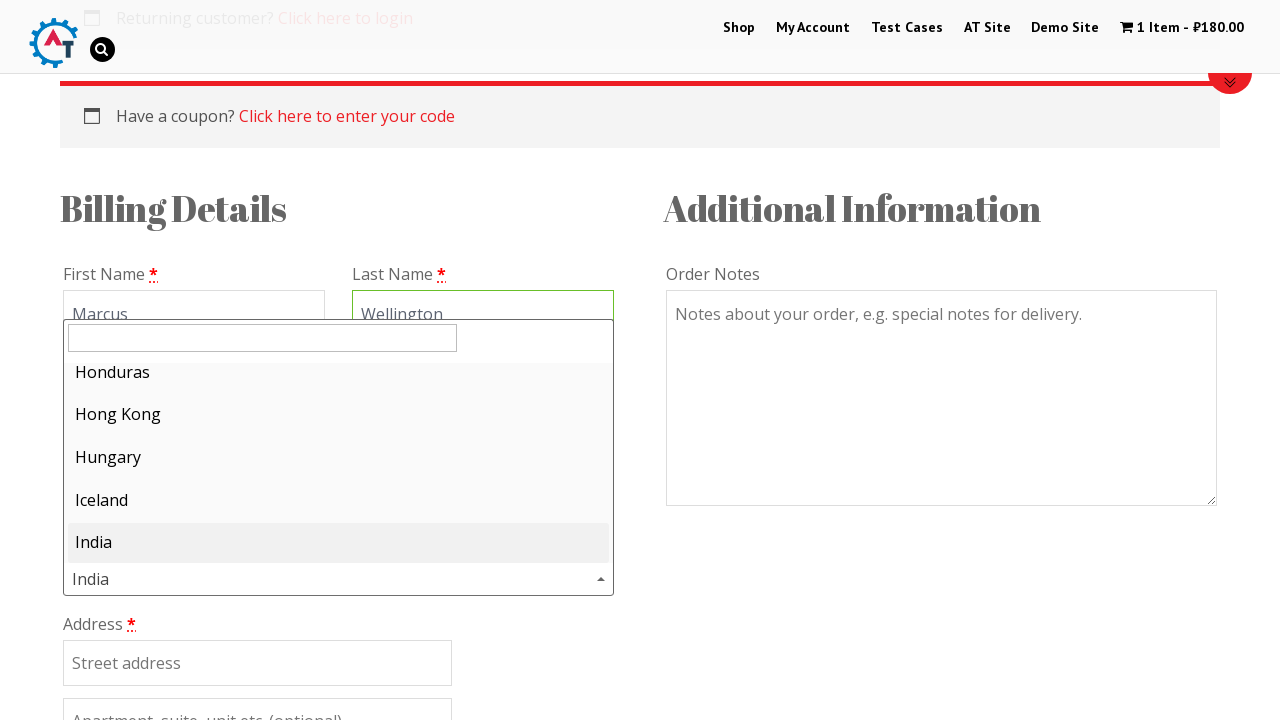

Searched for 'Zimbabwe' in country dropdown on #s2id_autogen1_search
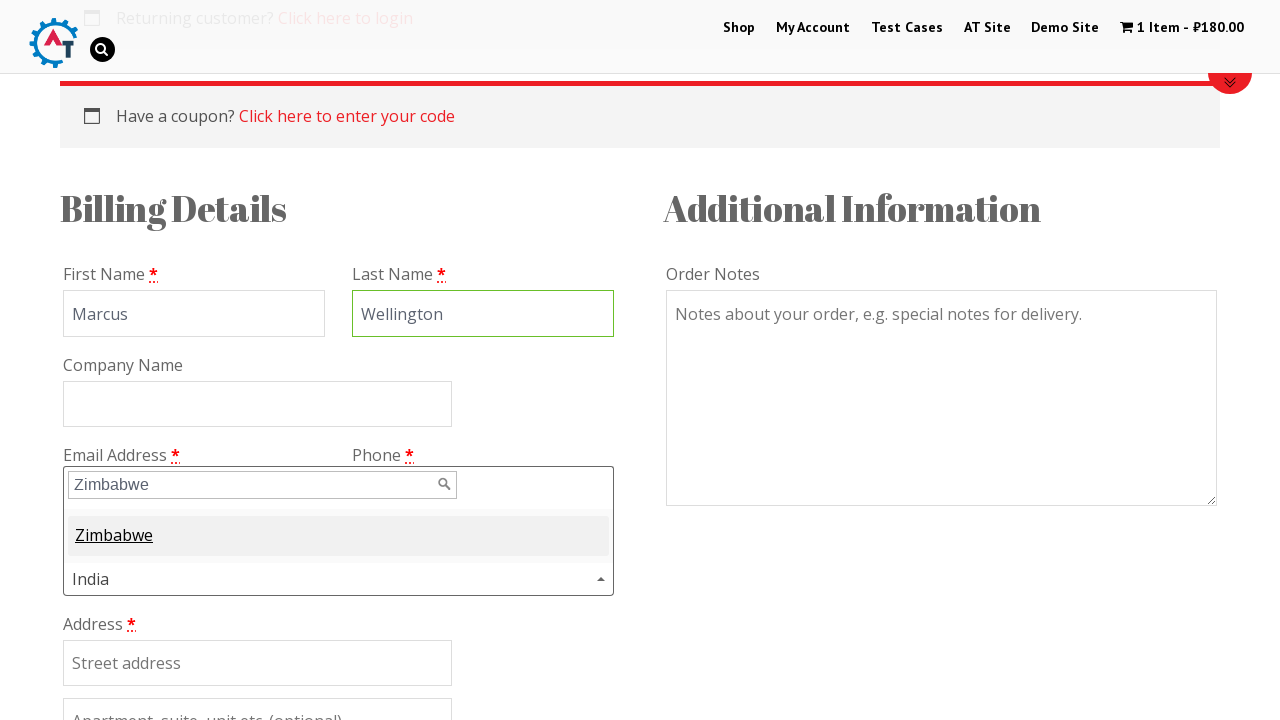

Selected Zimbabwe from dropdown results at (338, 536) on .select2-results-dept-0
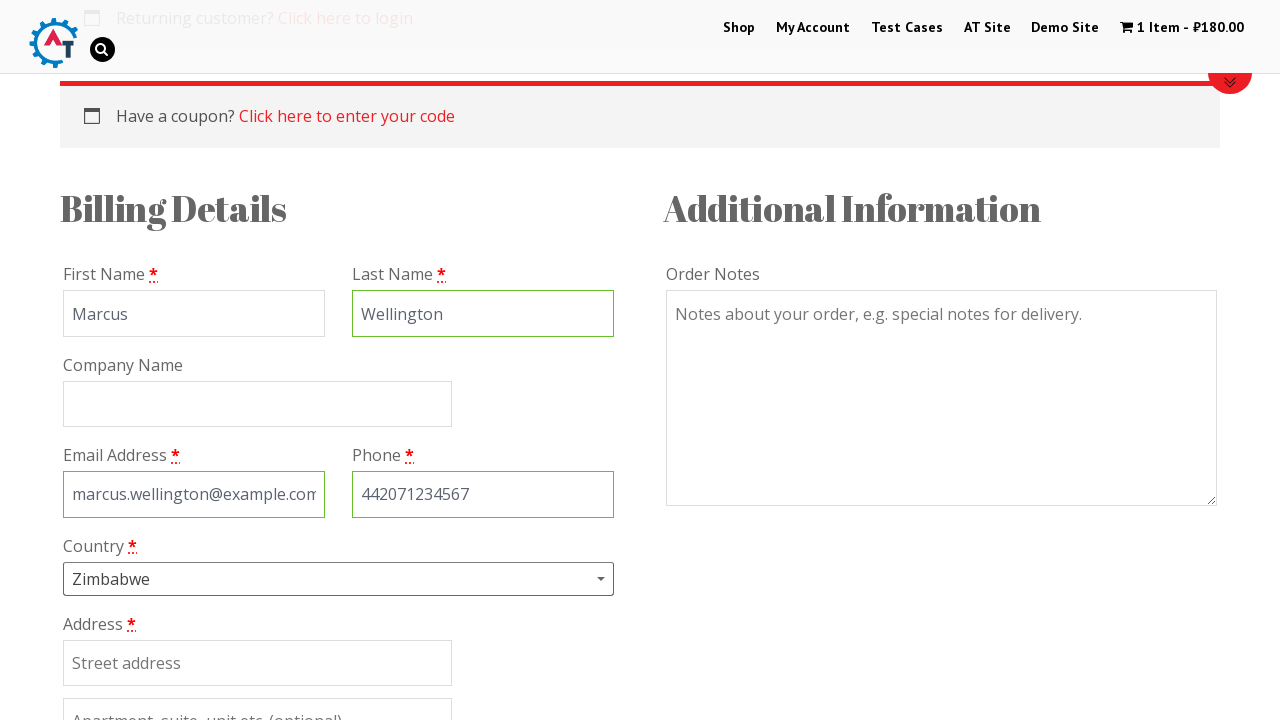

Waited for country selection to be processed
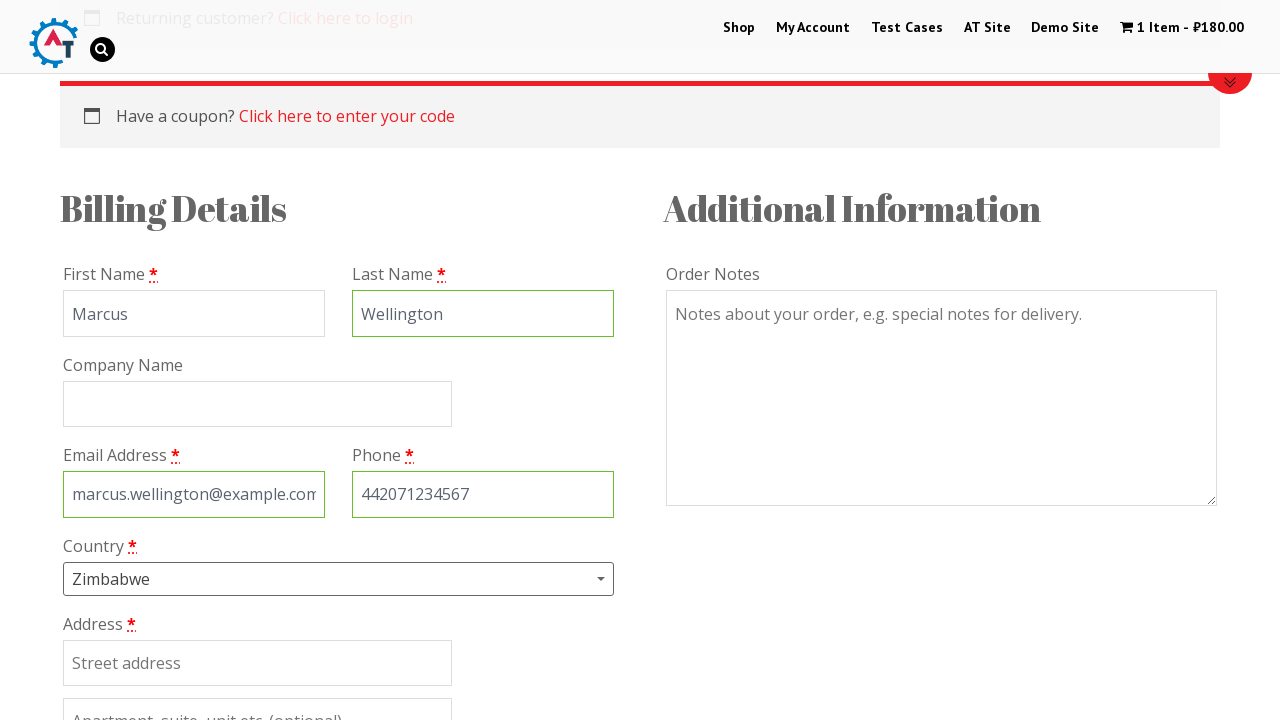

Filled billing address with '14 Nelson Mandela Avenue' on [name=billing_address_1]
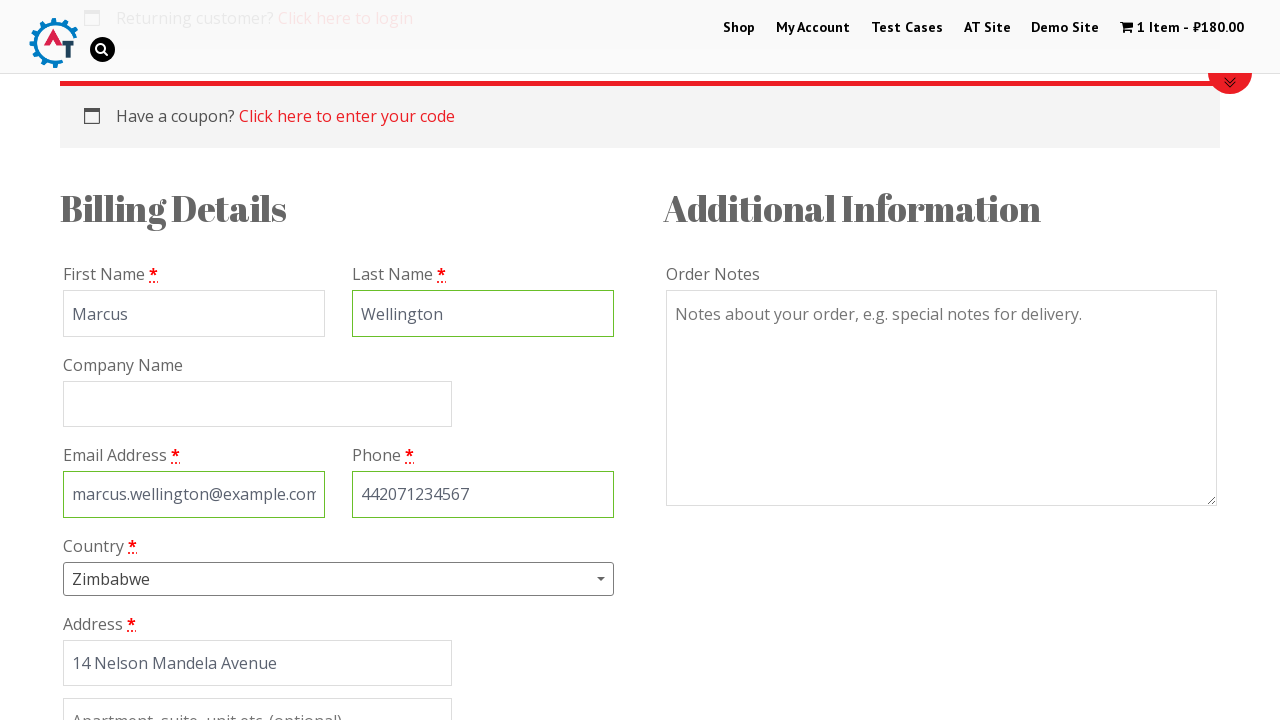

Filled city with 'Harare' on #billing_city
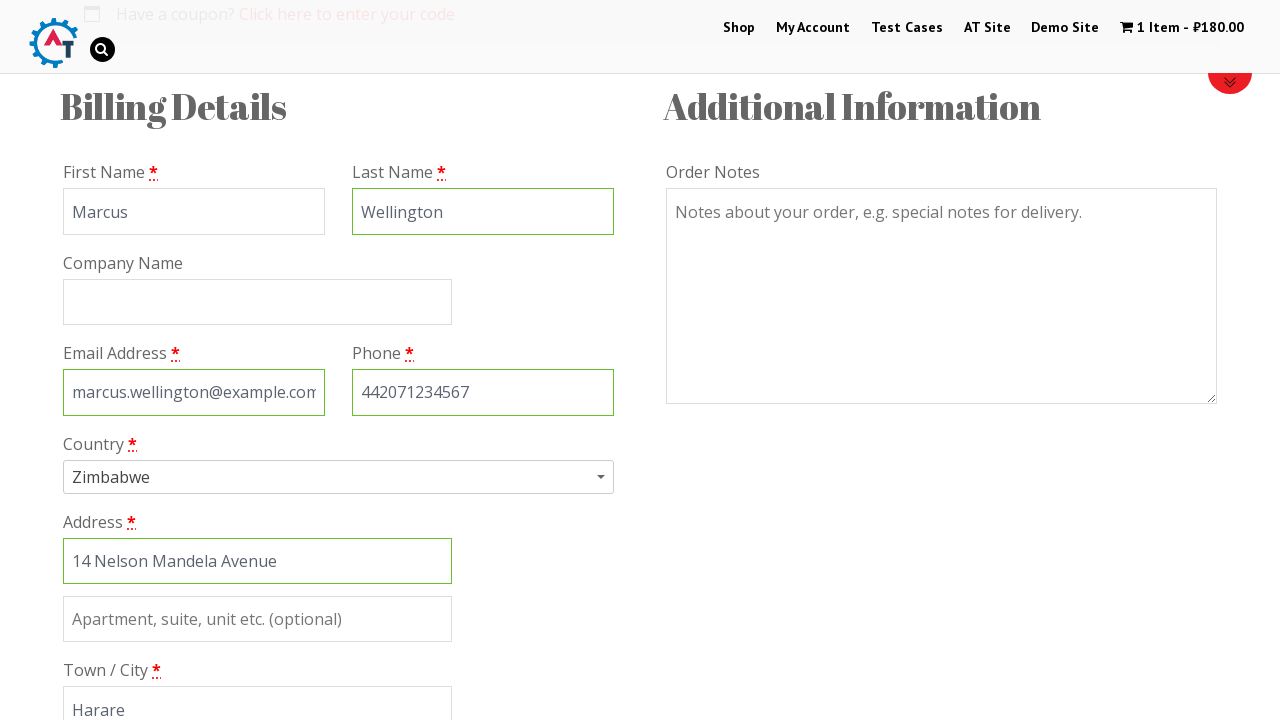

Filled state with 'Harare Province' on #billing_state
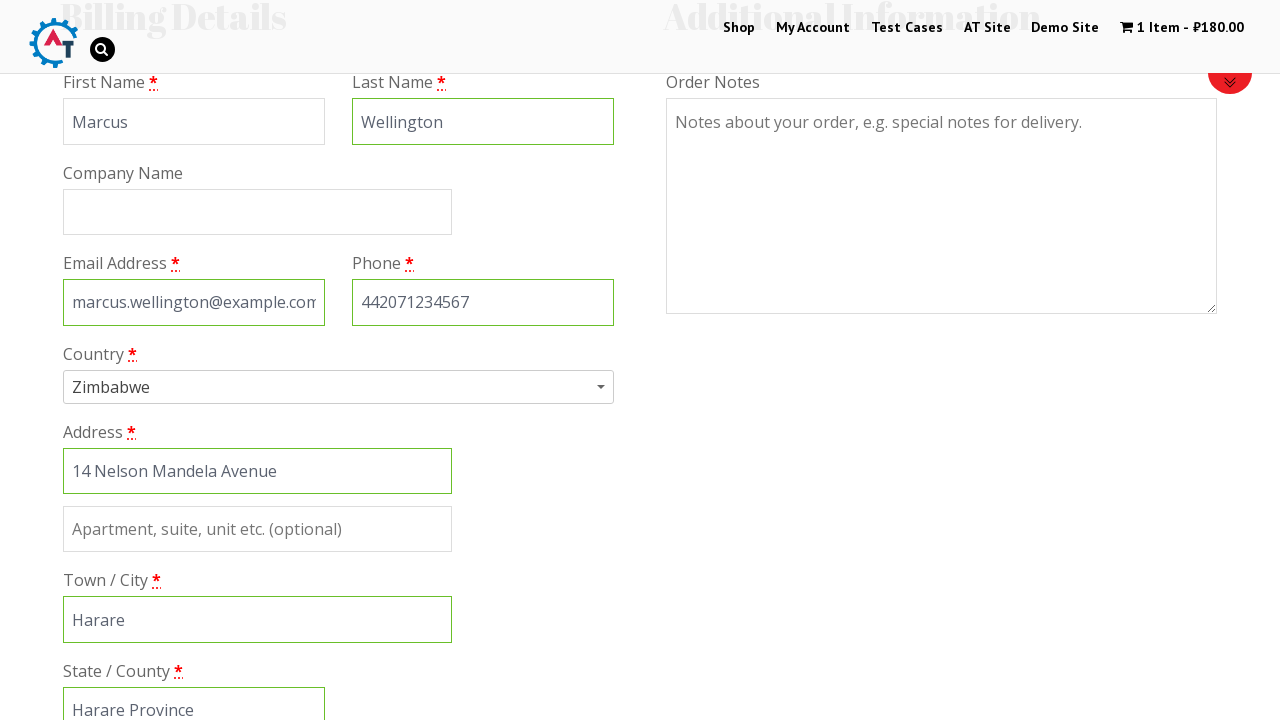

Scrolled down to payment method section
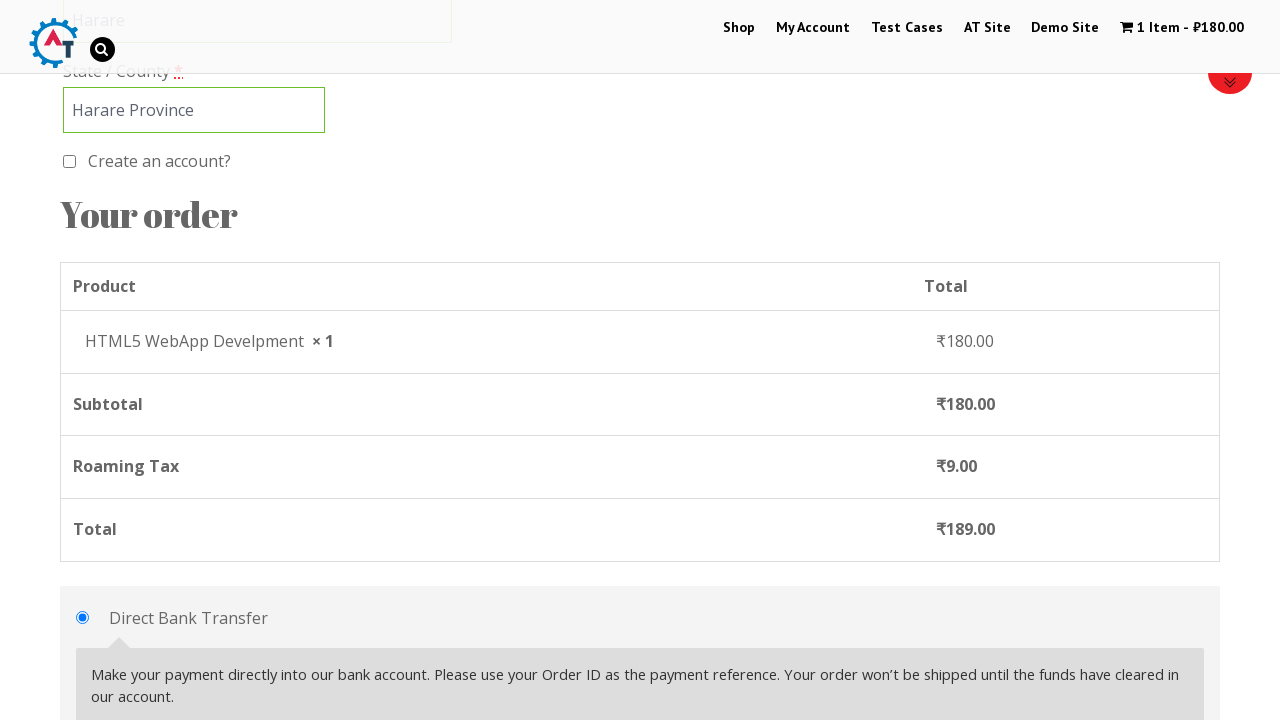

Waited for payment section to load
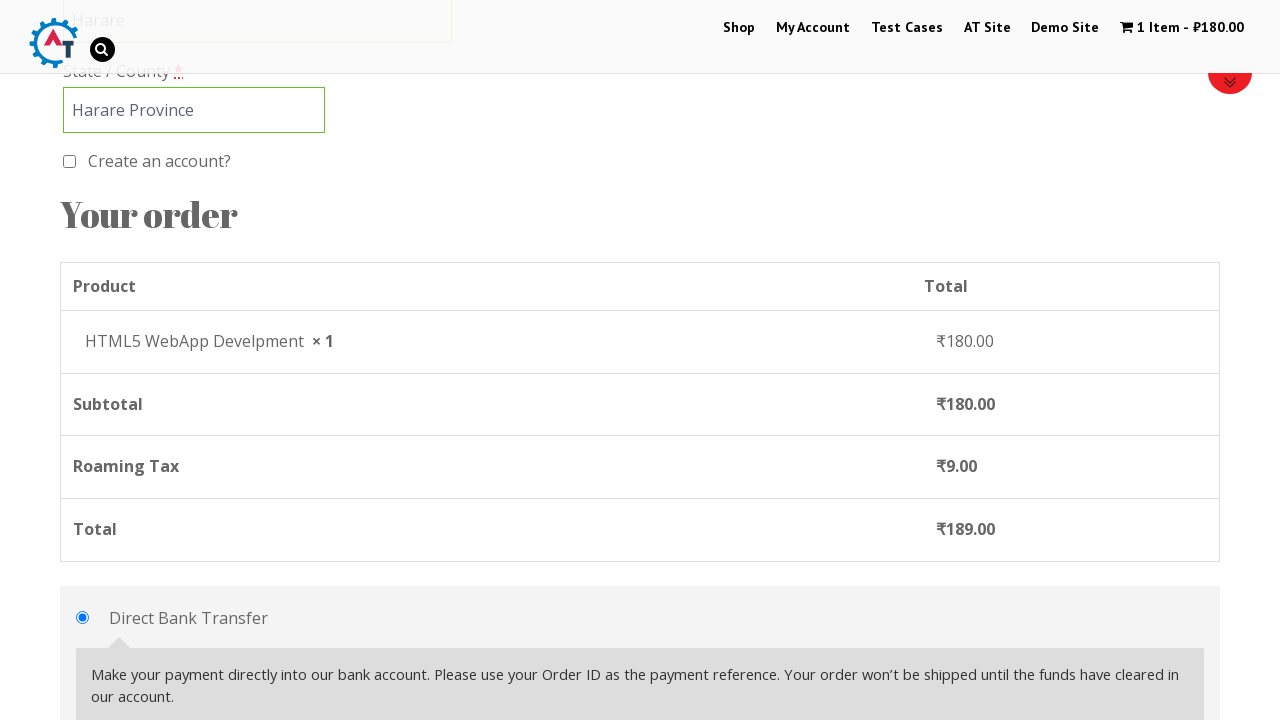

Selected check payment method at (82, 360) on #payment_method_cheque
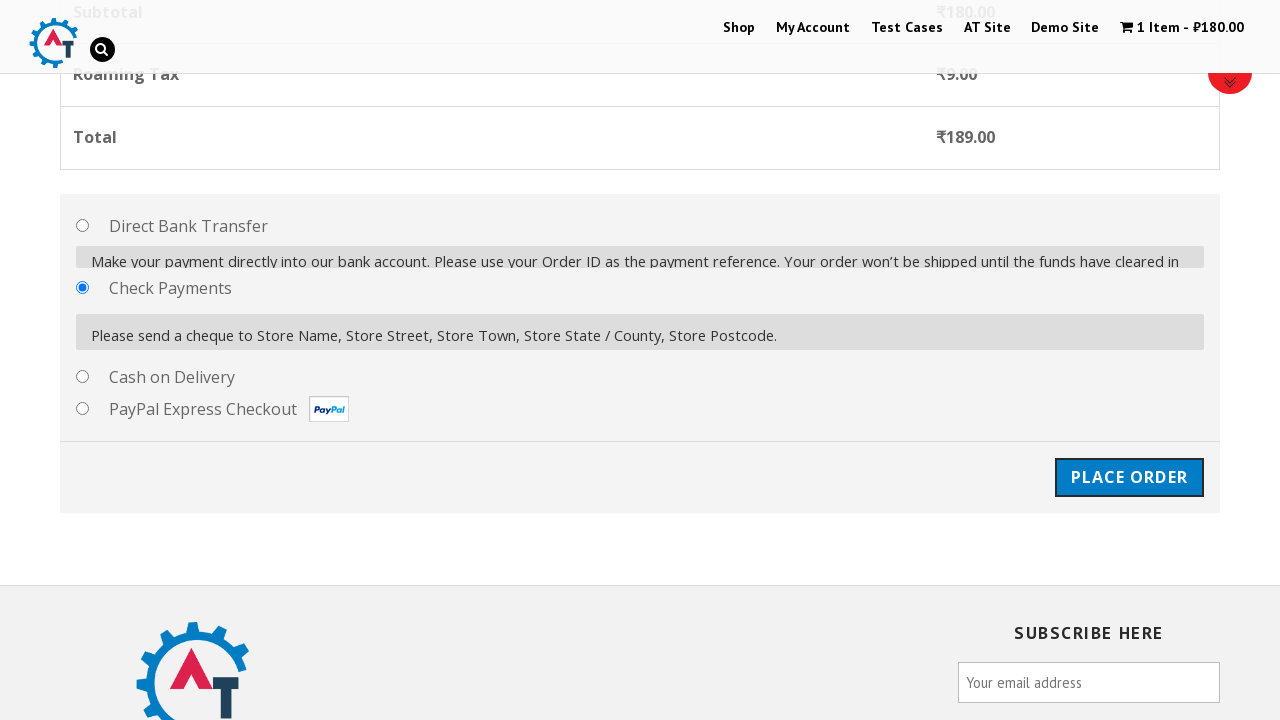

Waited for payment method selection to update
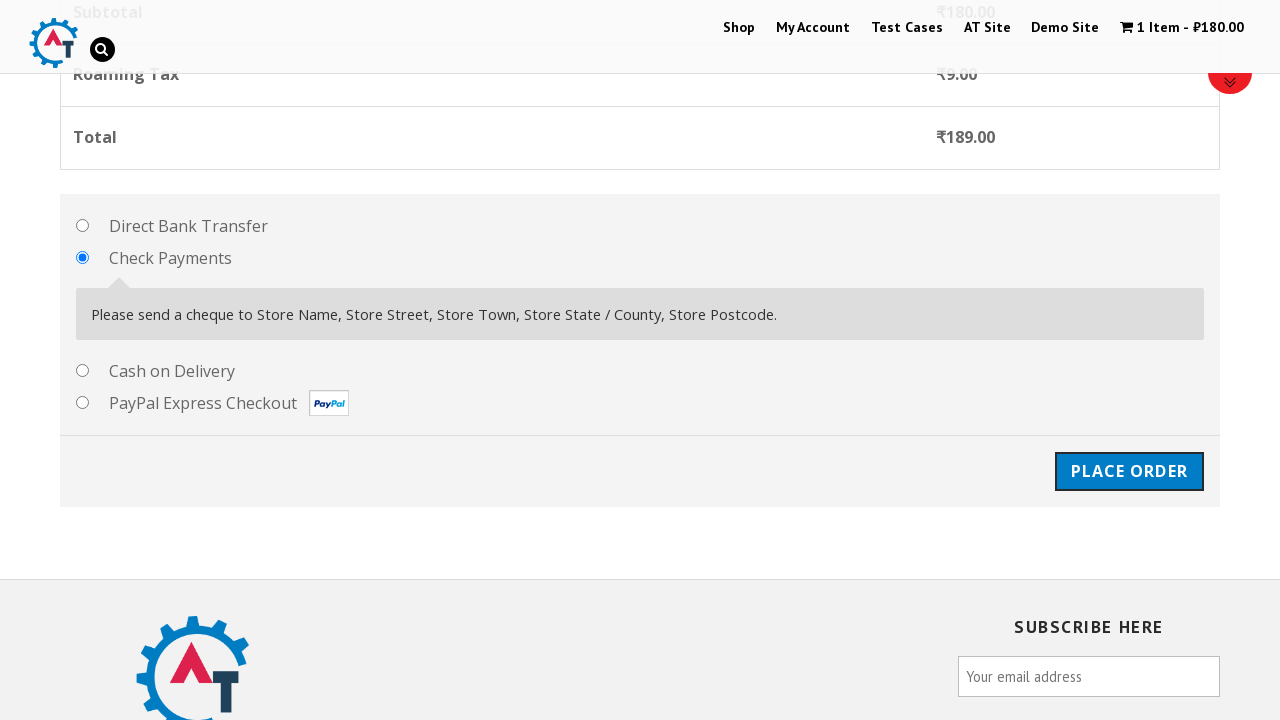

Clicked Place Order button to submit purchase at (1129, 471) on #place_order
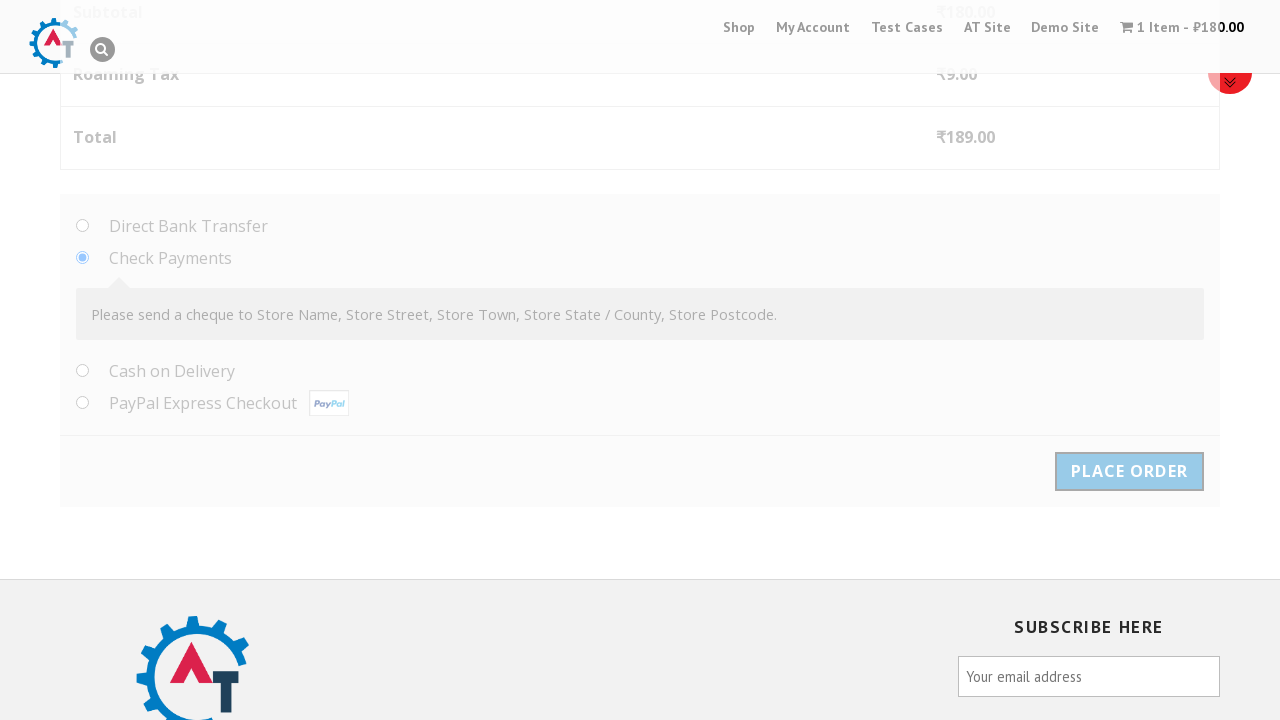

Order confirmation page loaded with thank you message
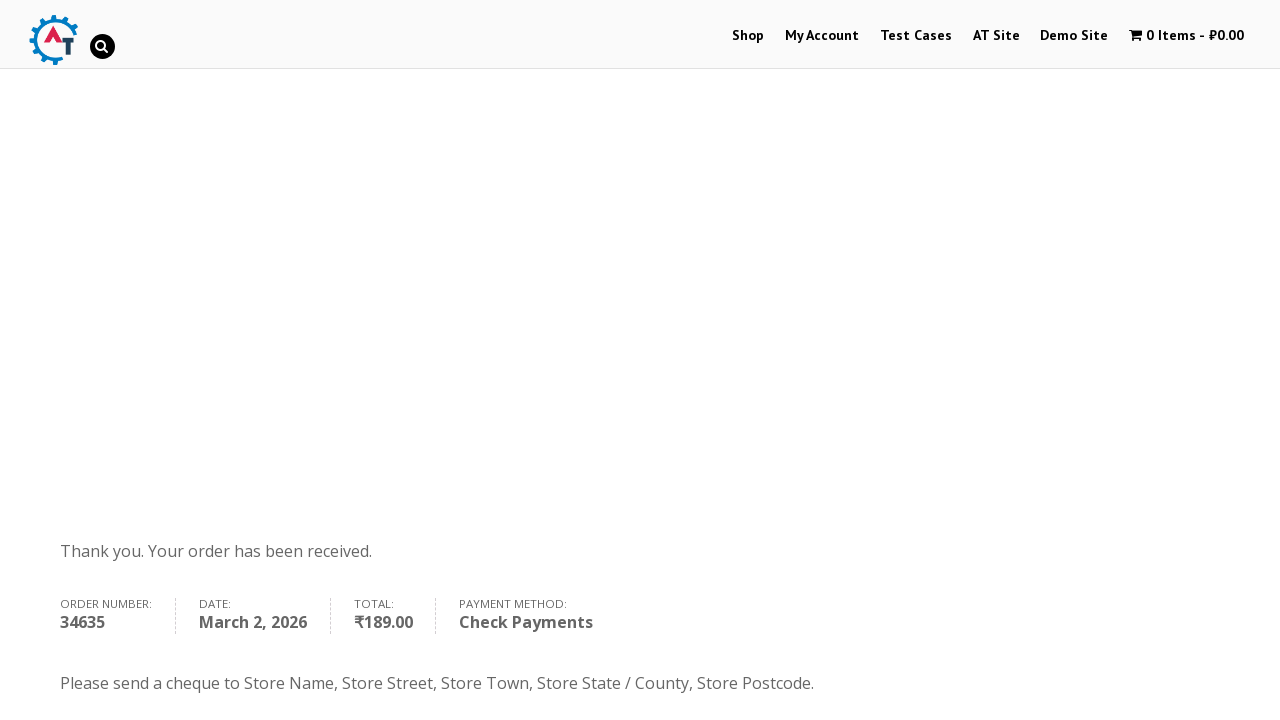

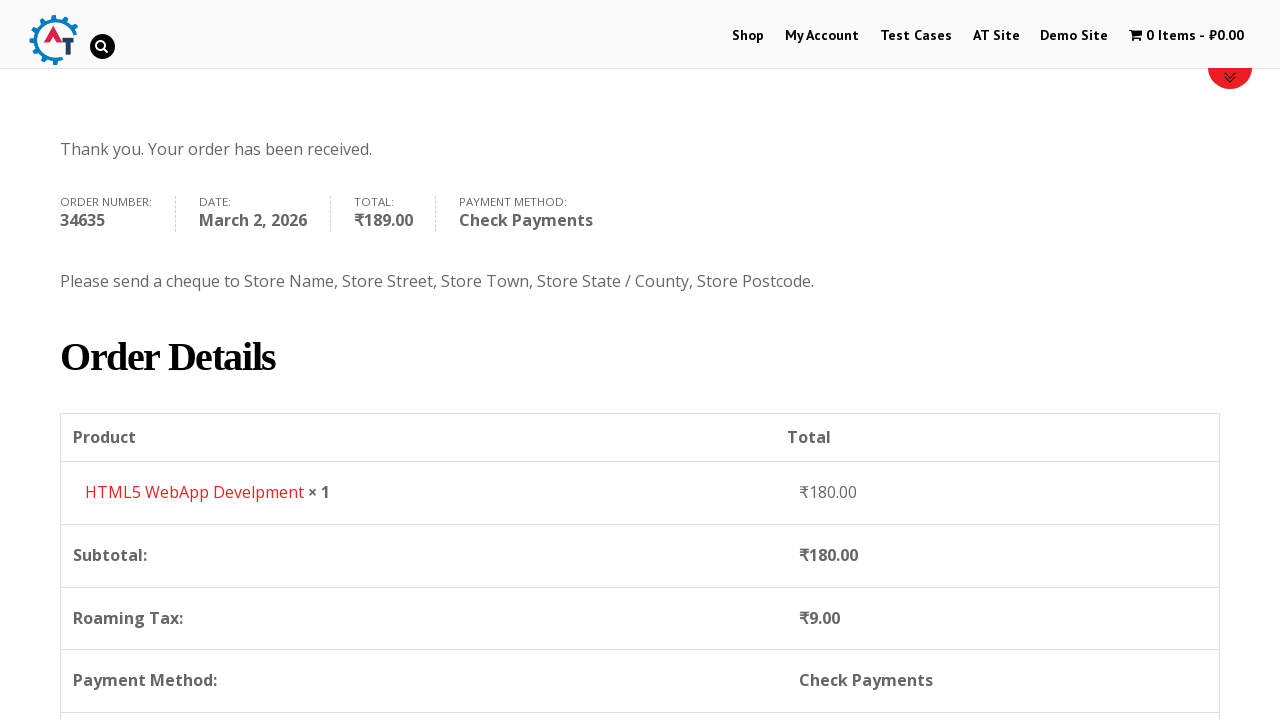